Tests AJIO shopping website by searching for "bags", then applying gender filter for "Men" and category filter for "Fashion Bags", and verifying that products are displayed.

Starting URL: https://www.ajio.com/

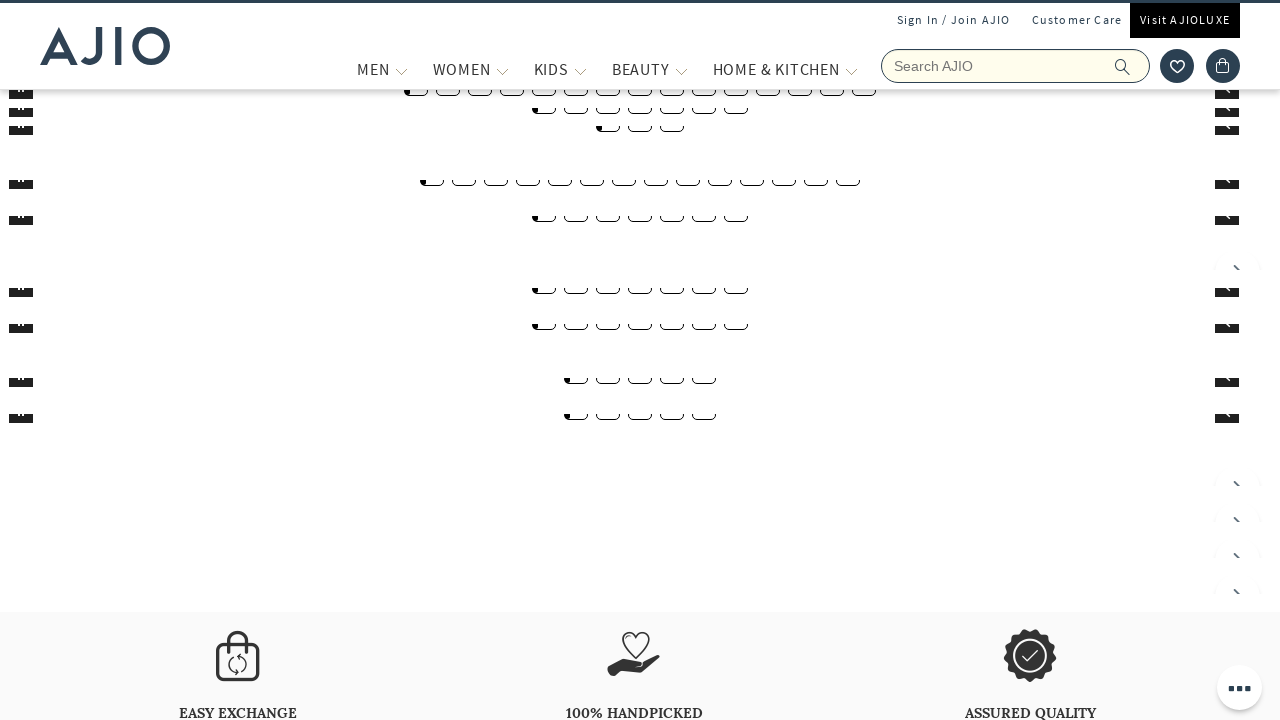

Filled search box with 'bags' on input[name='searchVal']
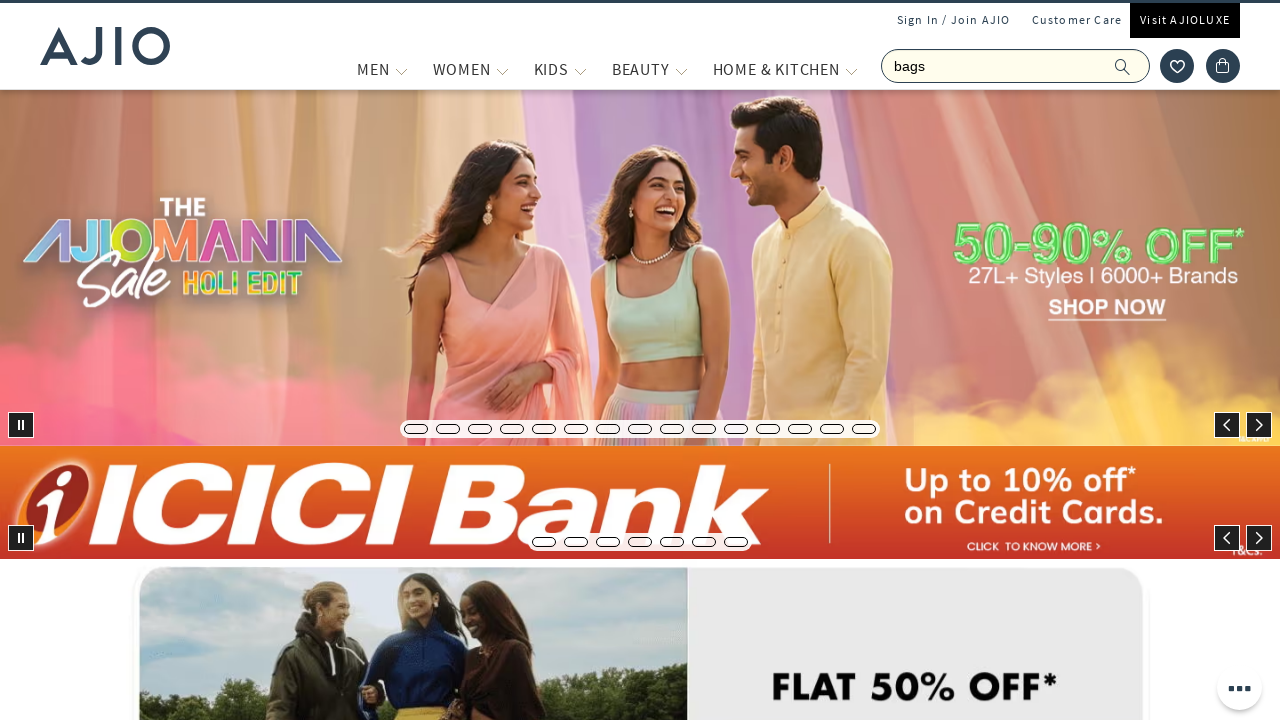

Pressed Enter to search for bags on input[name='searchVal']
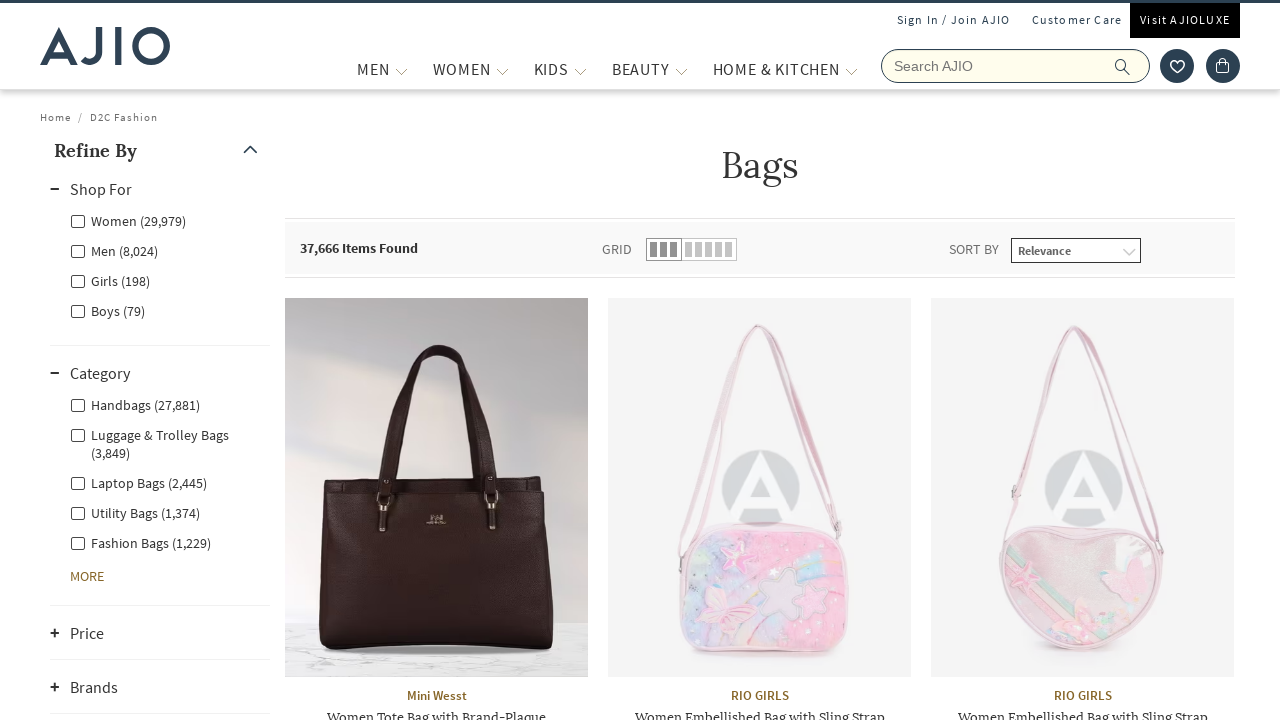

Waited for search results to load and Gender filter to appear
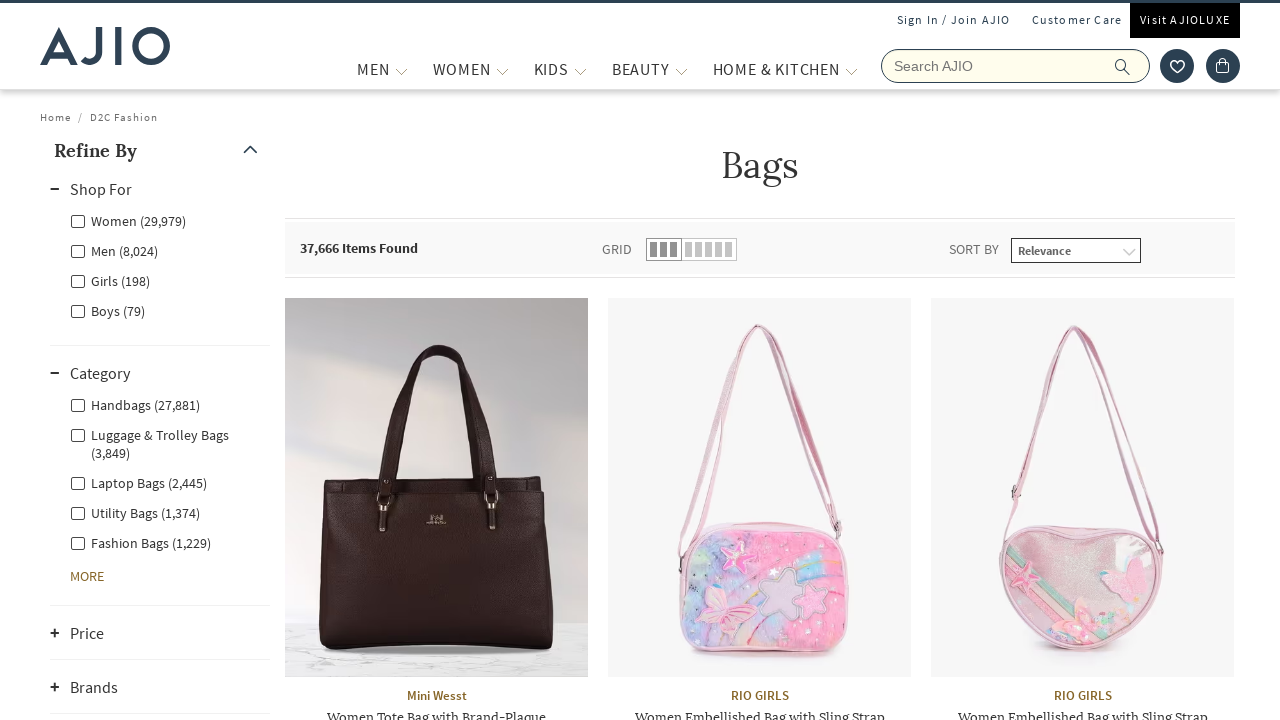

Clicked on 'Men' gender filter at (114, 250) on label[for='Men']
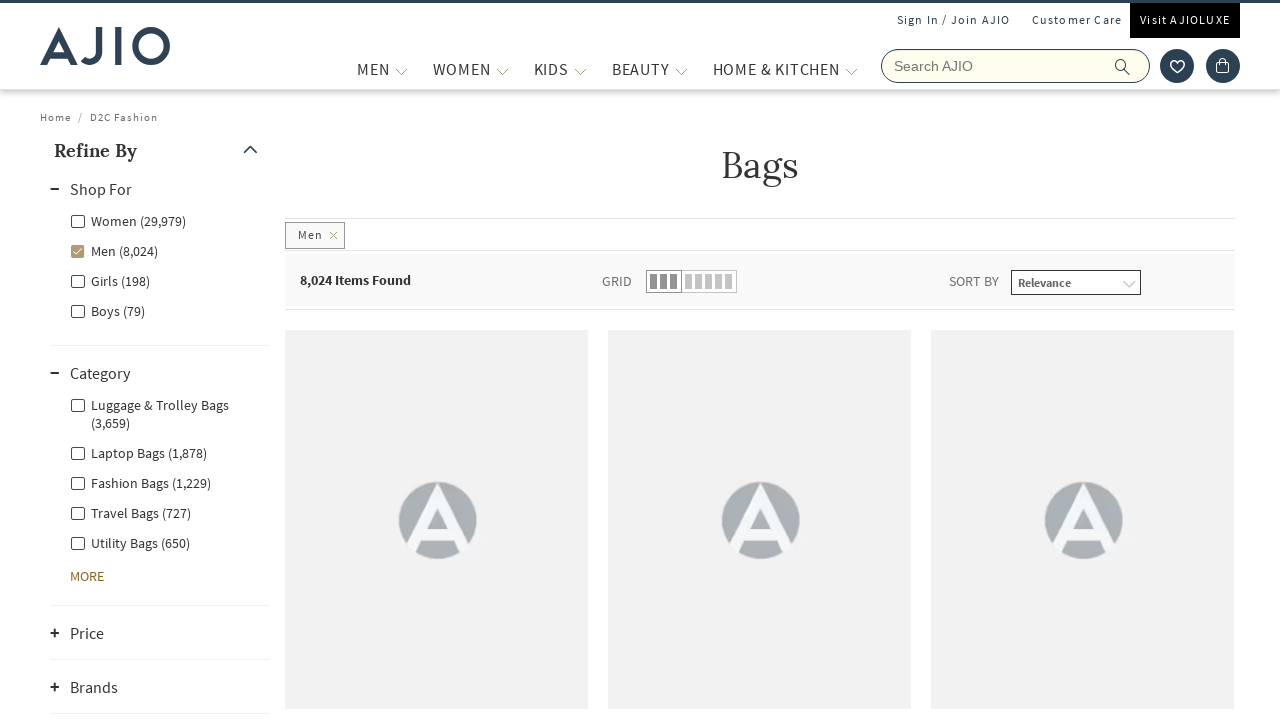

Waited for Men gender filter to apply
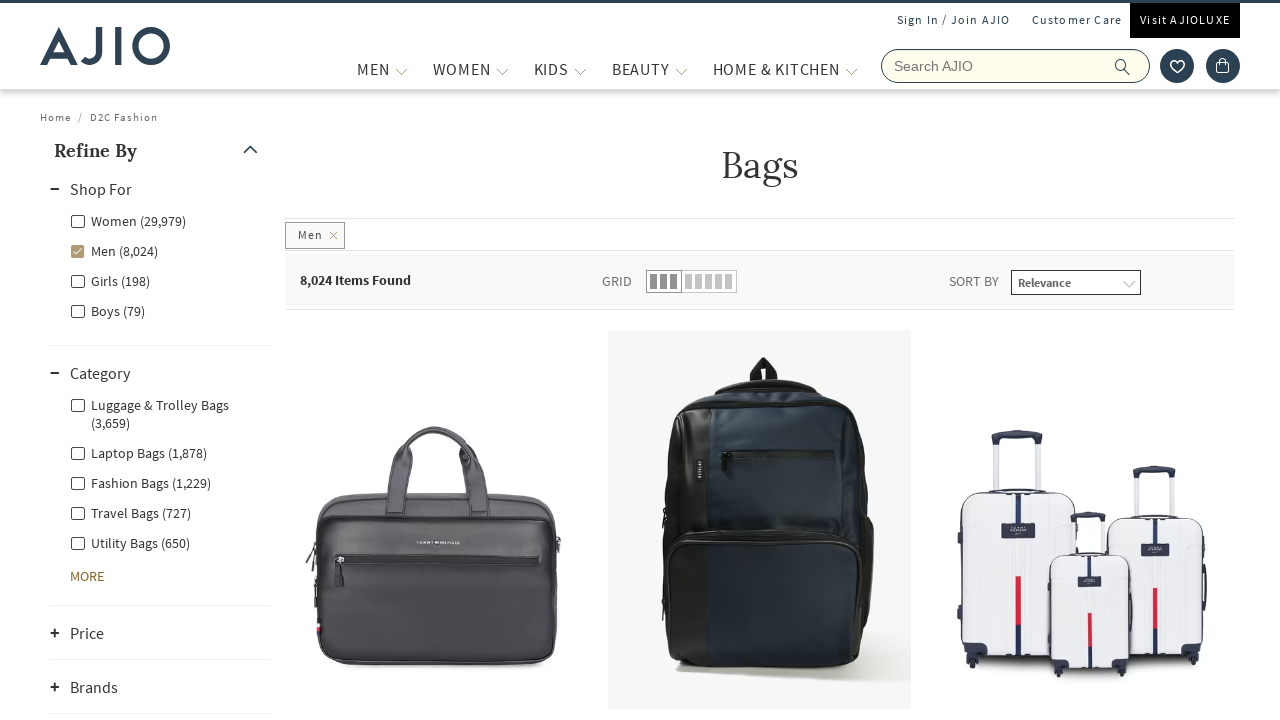

Clicked on 'Men - Fashion Bags' category filter at (140, 482) on label[for='Men - Fashion Bags']
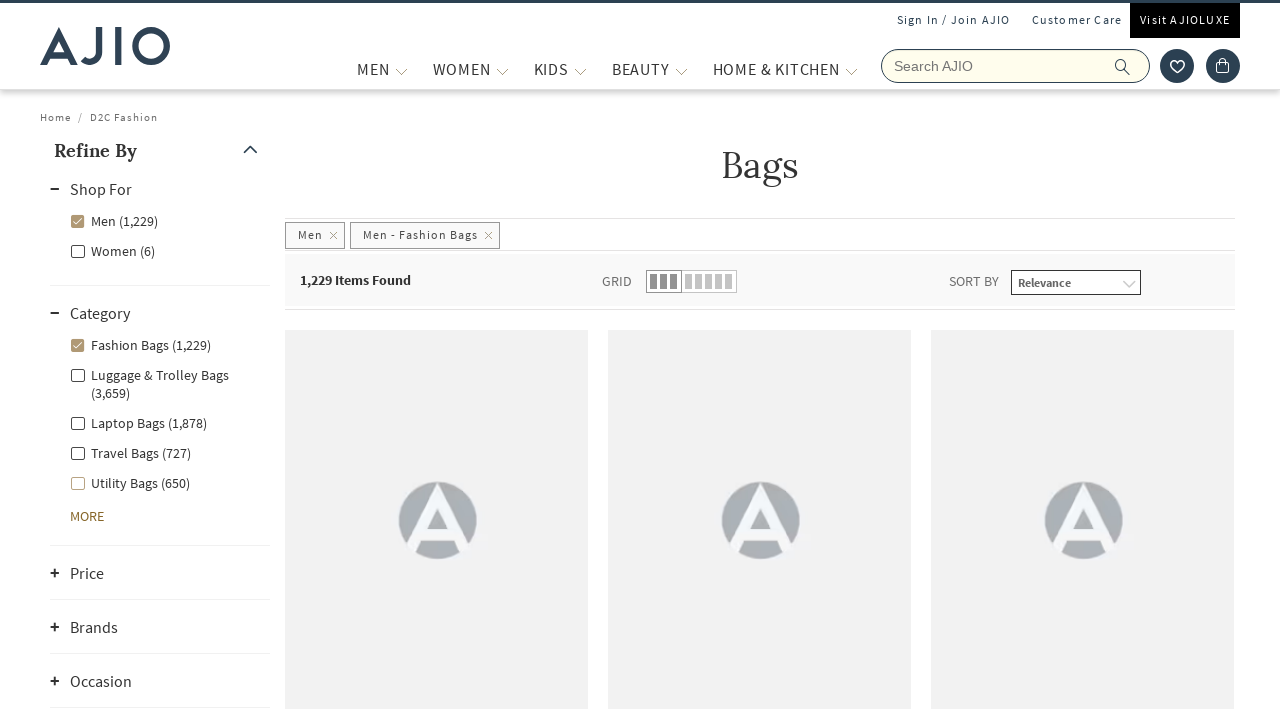

Waited for Fashion Bags category filter to apply
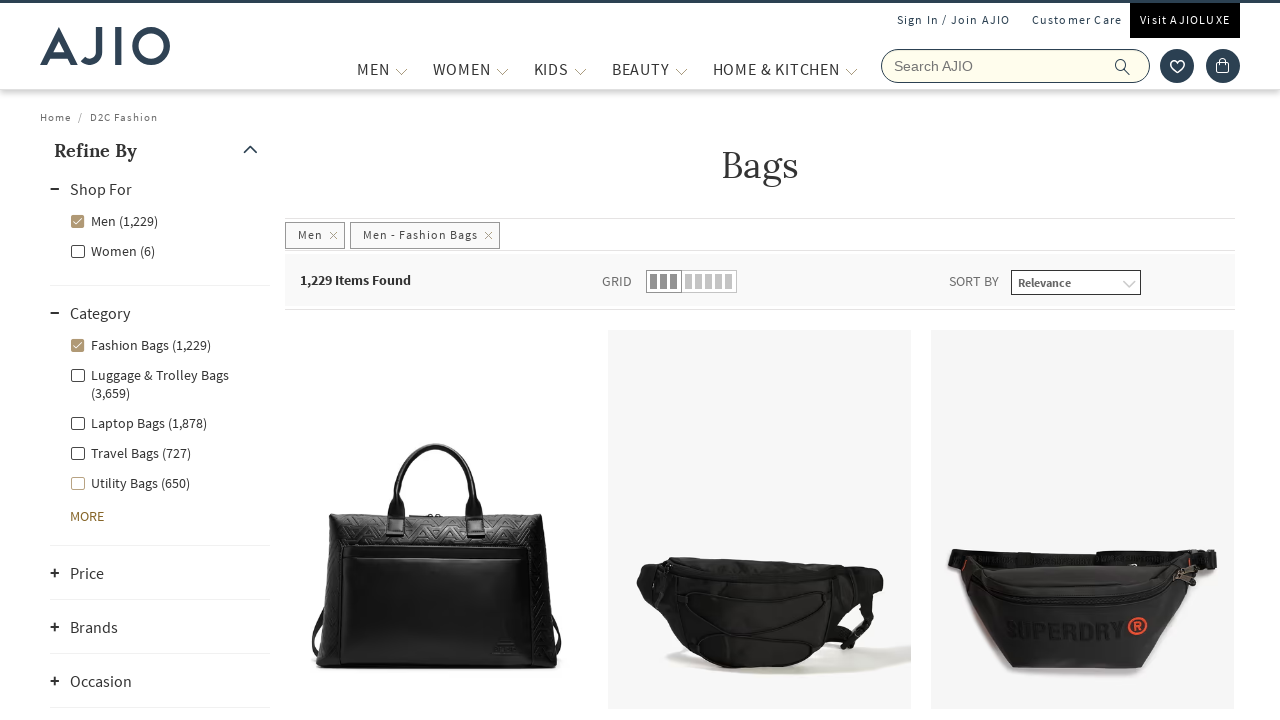

Verified that items count is displayed
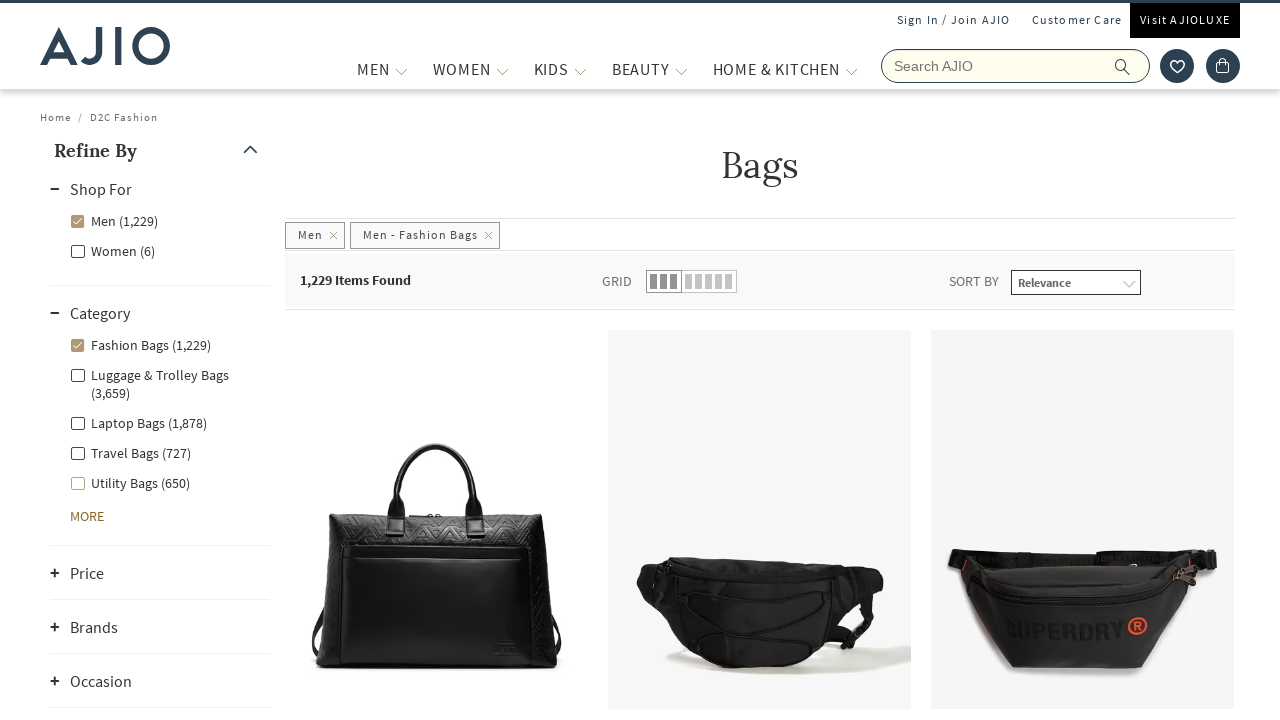

Verified that product brands are displayed
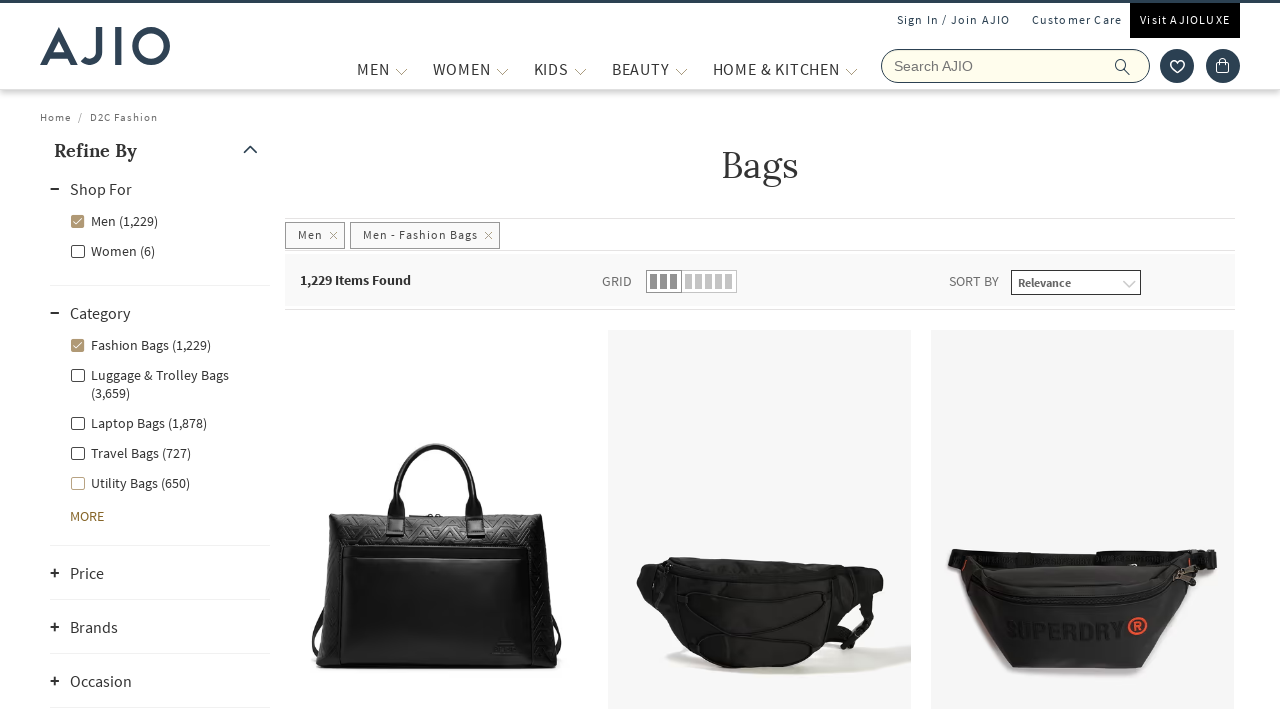

Verified that product names are displayed
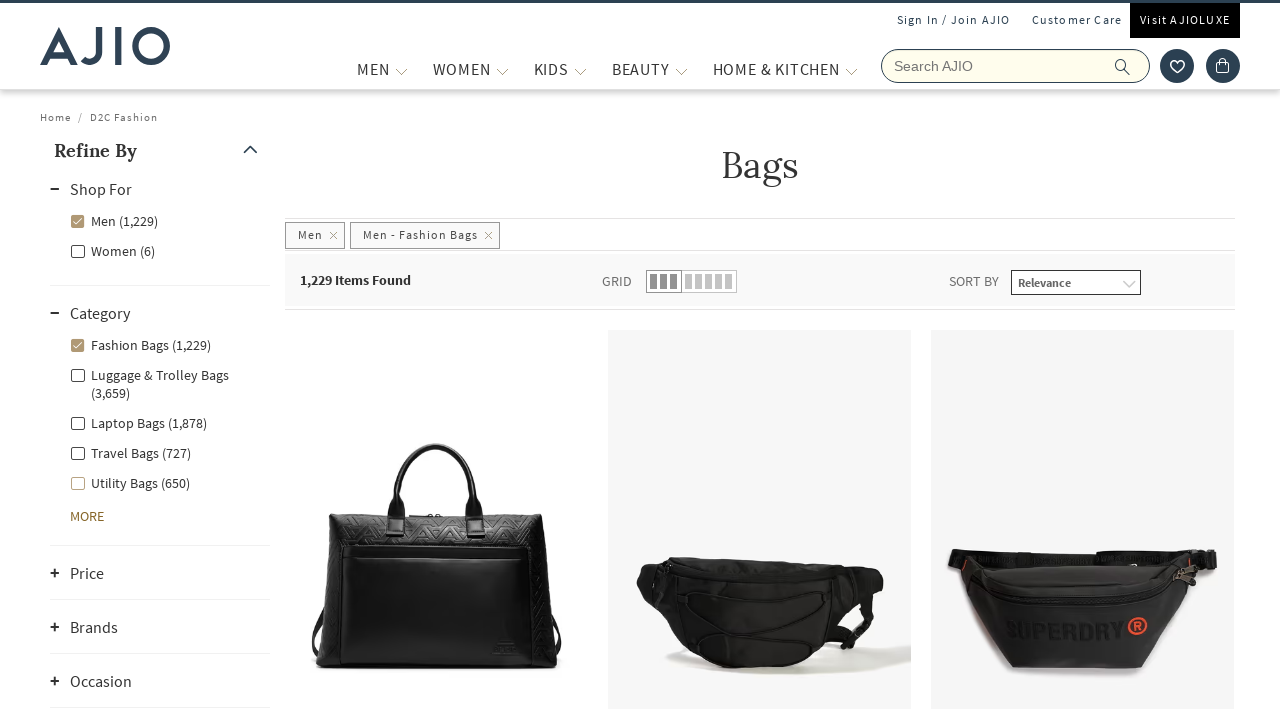

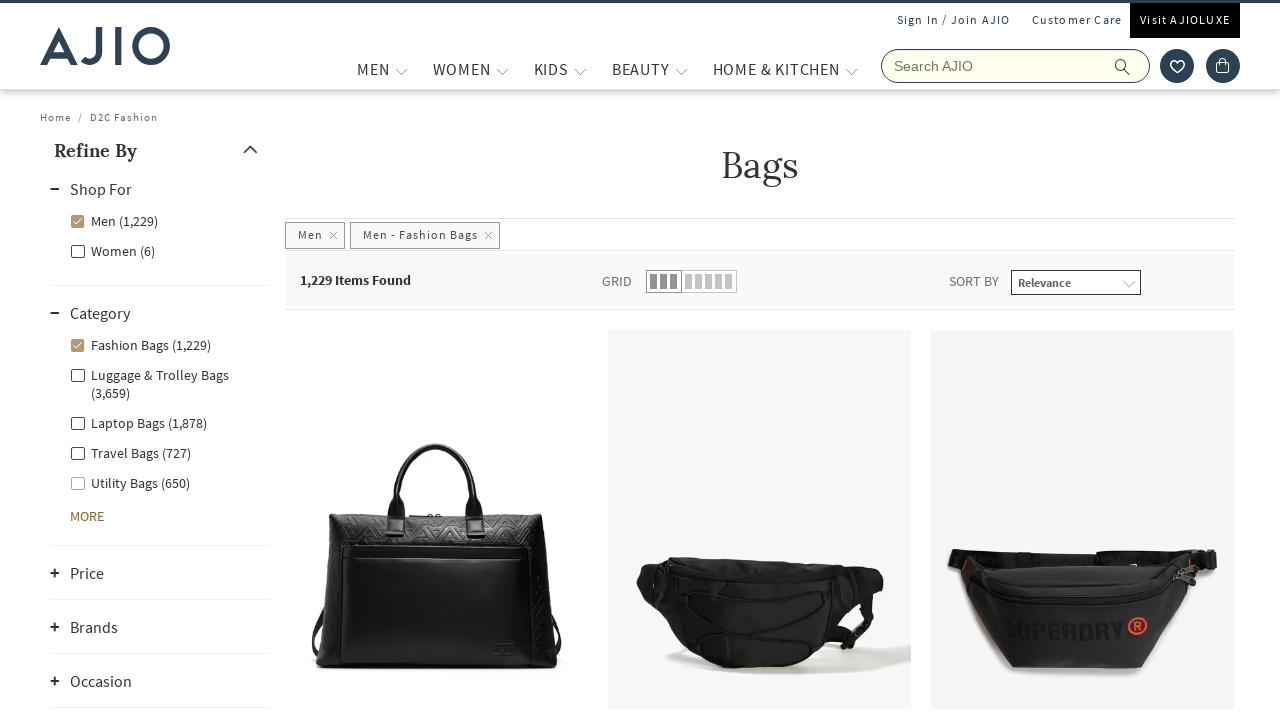